Navigates to Rozetka website and tests JavaScript alert dialog handling by creating and accepting an alert

Starting URL: https://rozetka.com.ua/

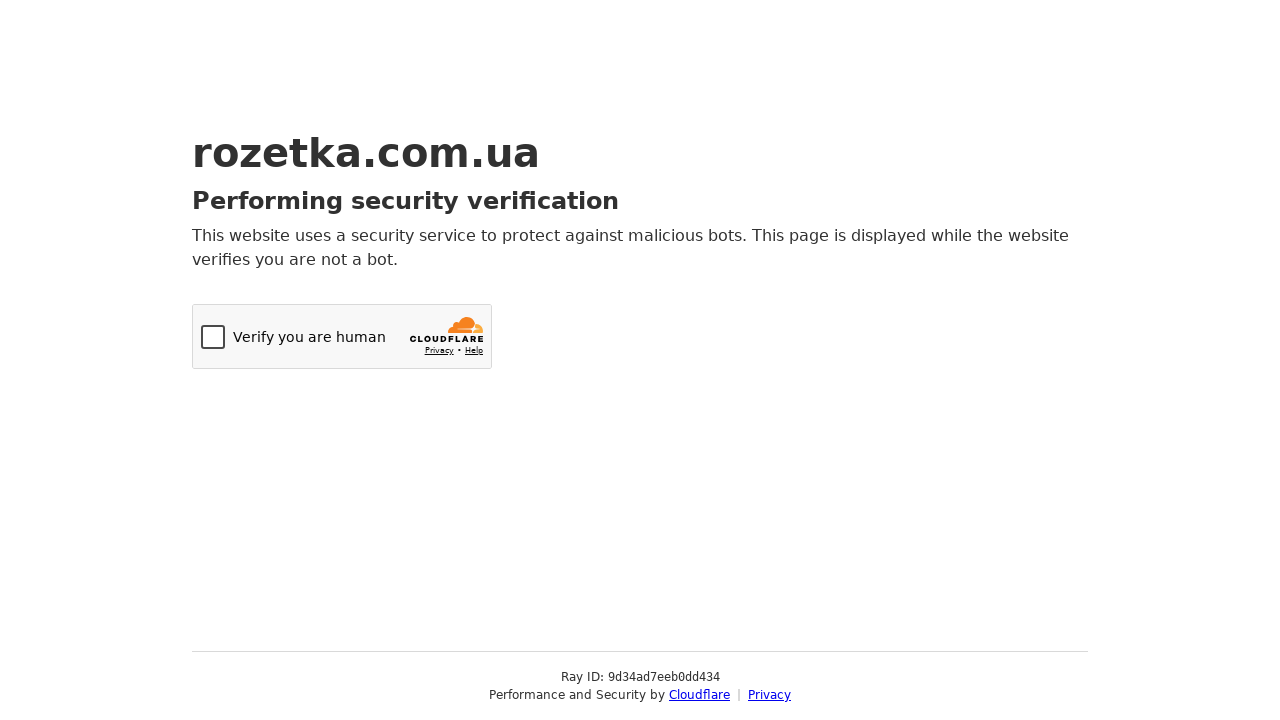

Navigated to Rozetka website
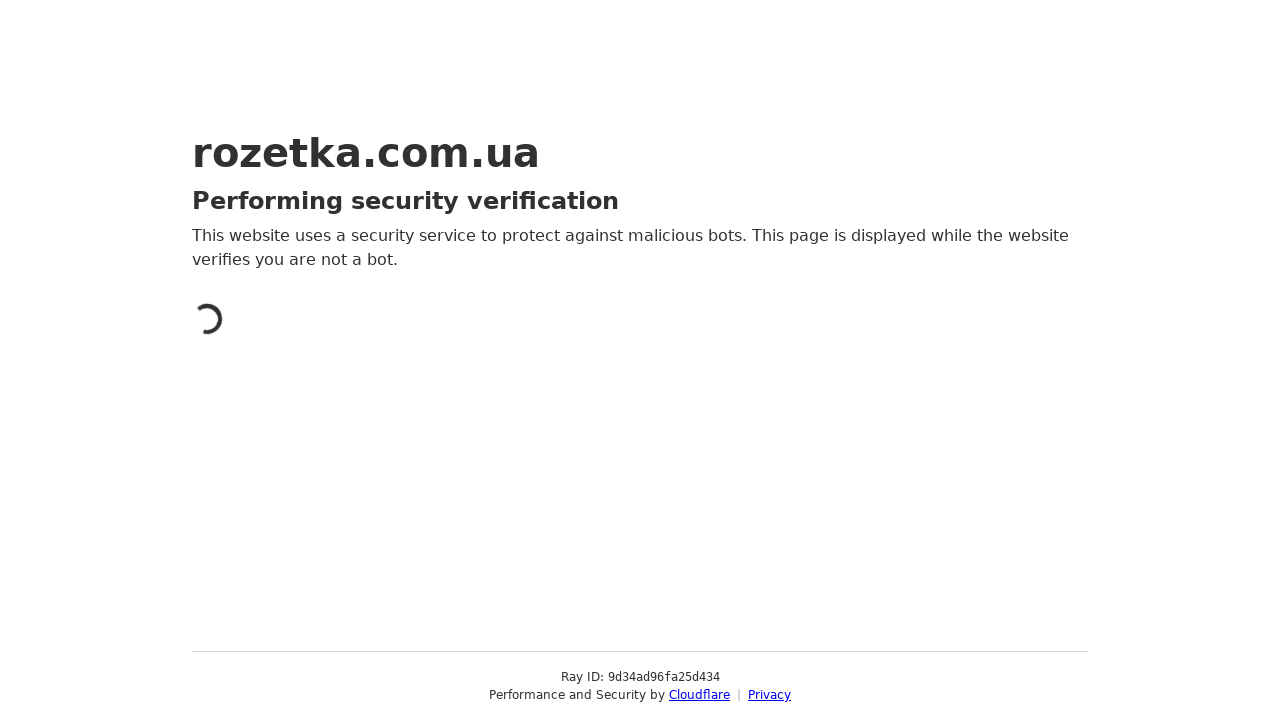

JavaScript alert dialog created with message 'Are you sure?'
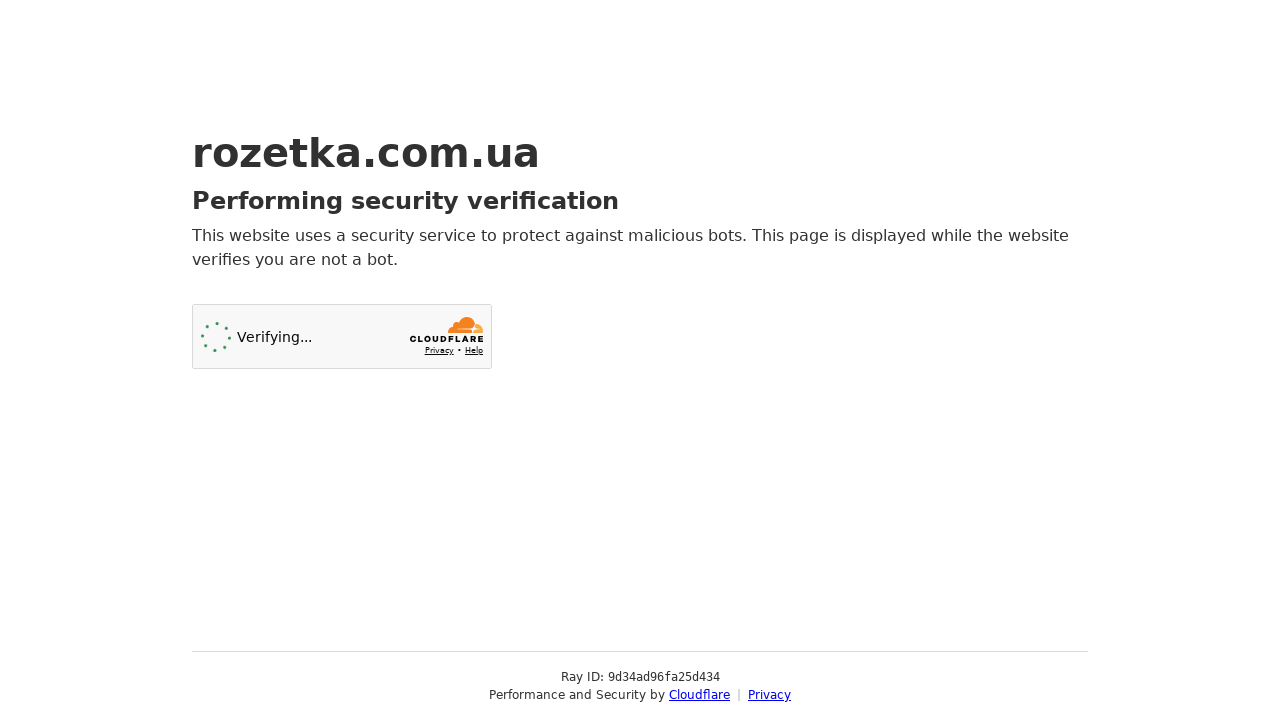

Alert dialog accepted
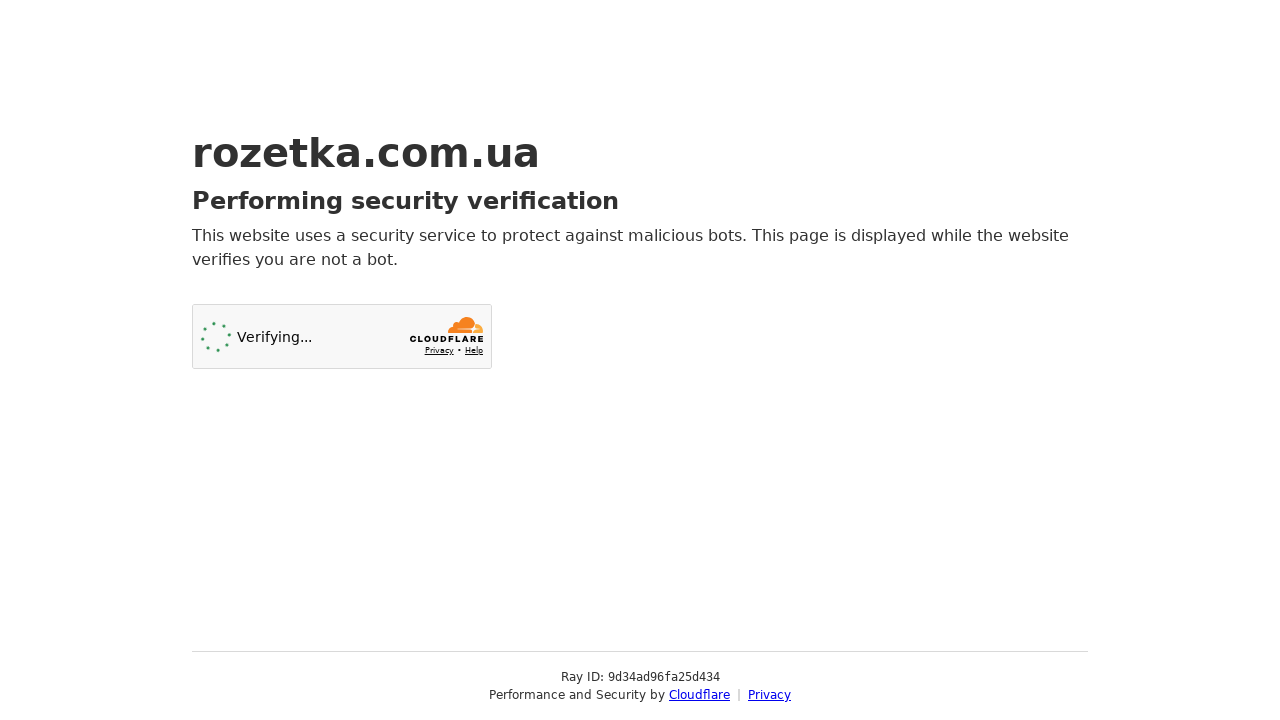

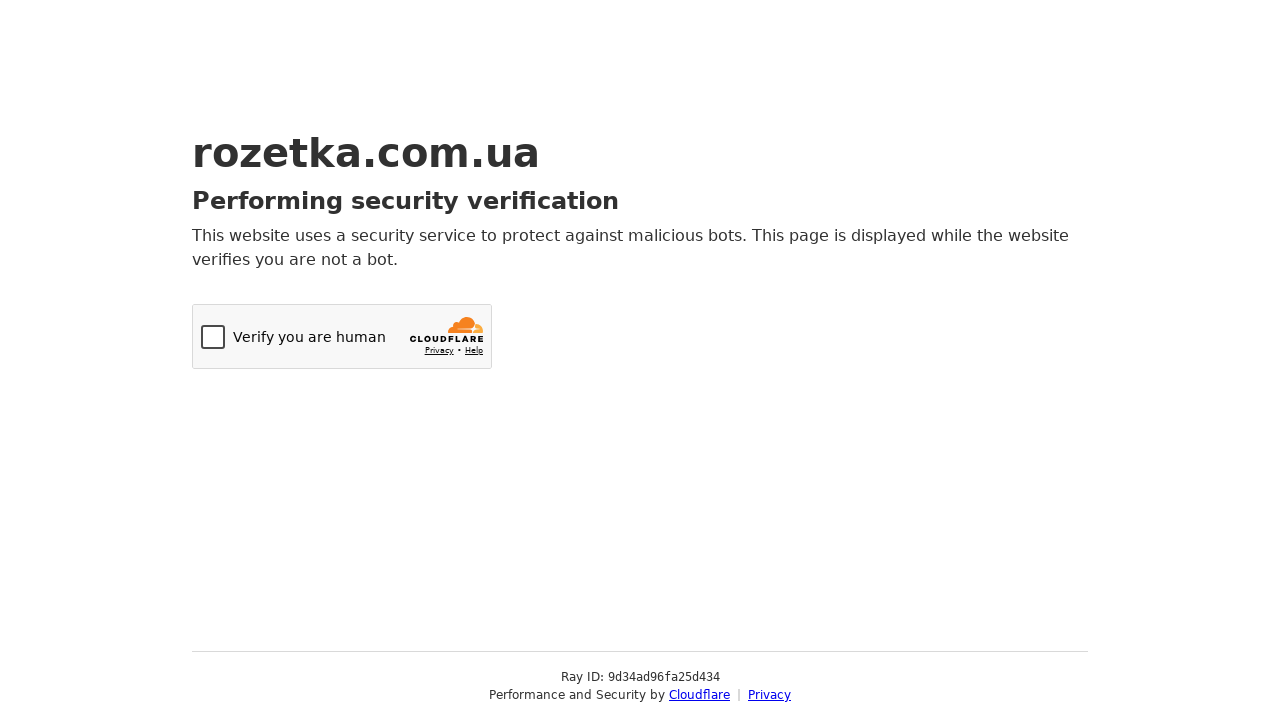